Tests browser navigation by visiting two websites, then using back and forward navigation to move between them

Starting URL: https://www.makemytrip.com/

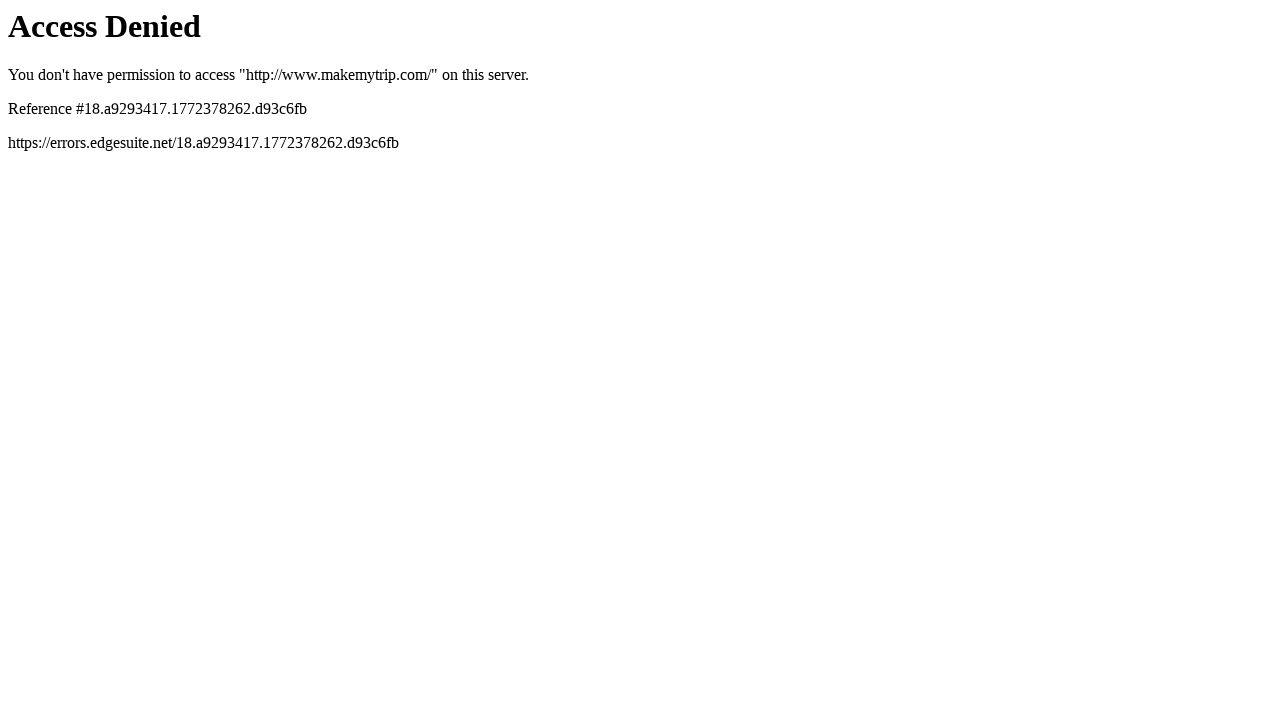

Navigated to YouTube website
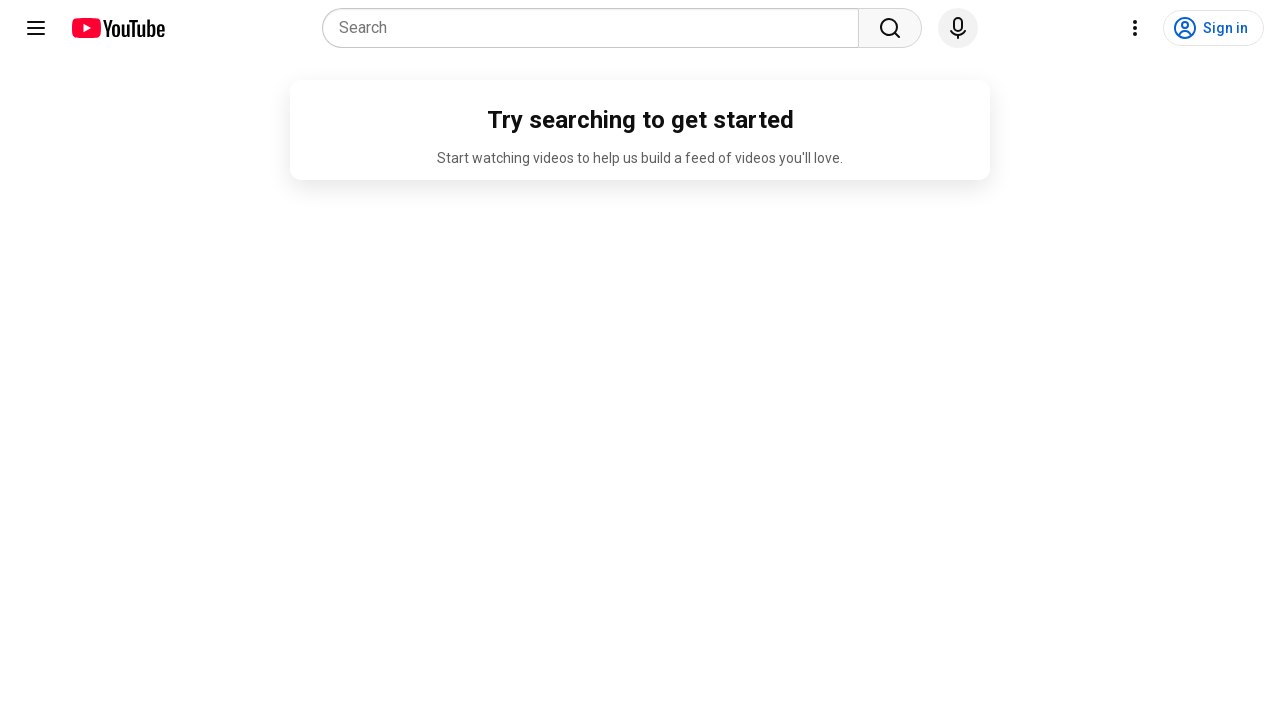

Navigated back to previous page (MakeMyTrip)
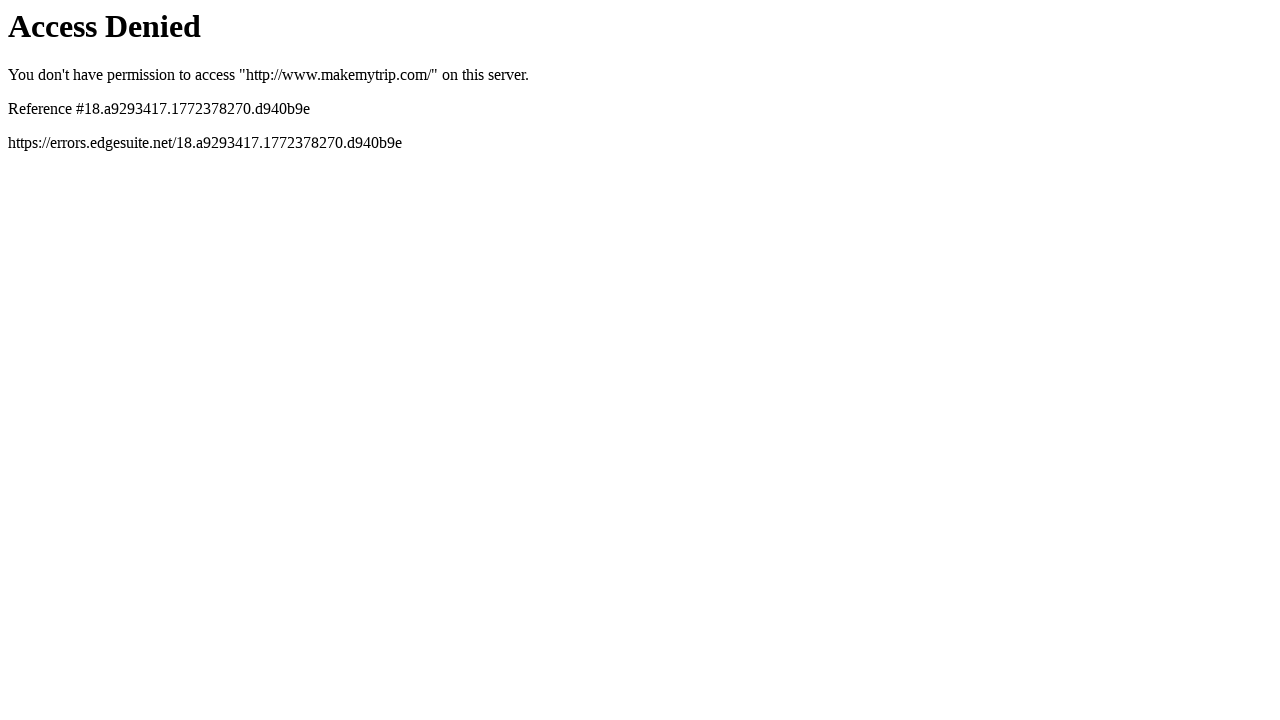

MakeMyTrip page fully loaded
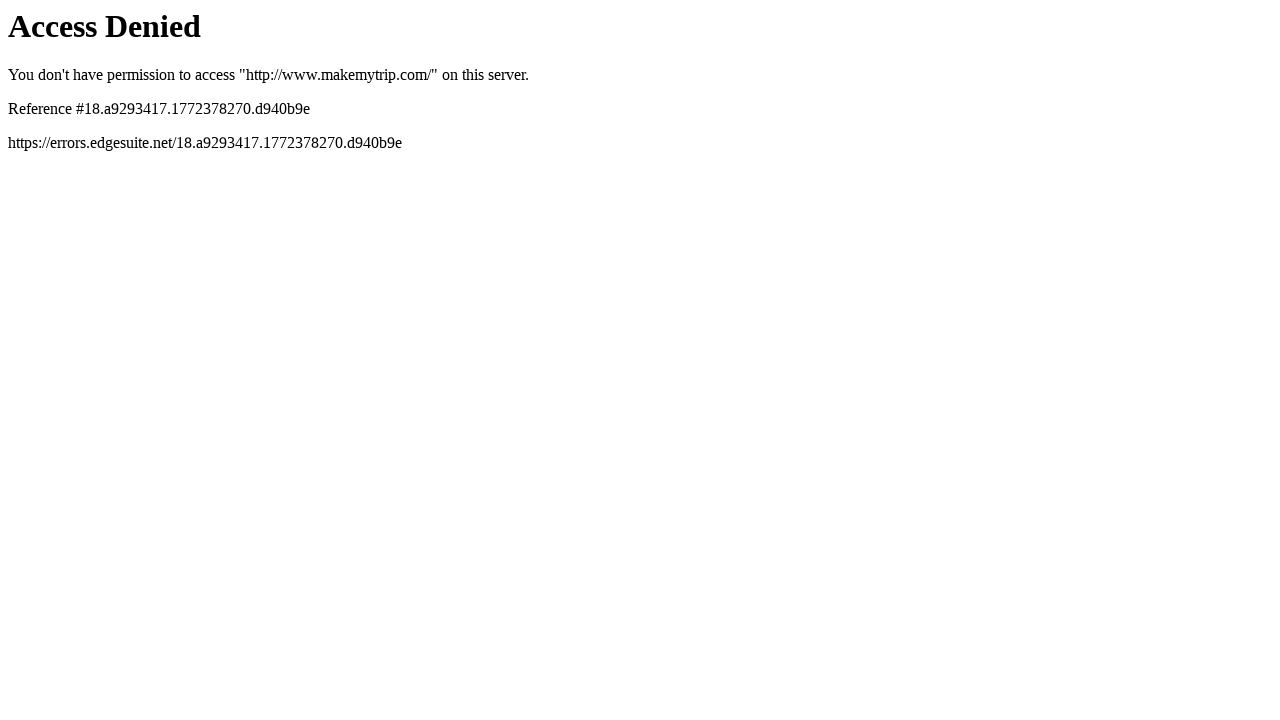

Navigated forward to YouTube website
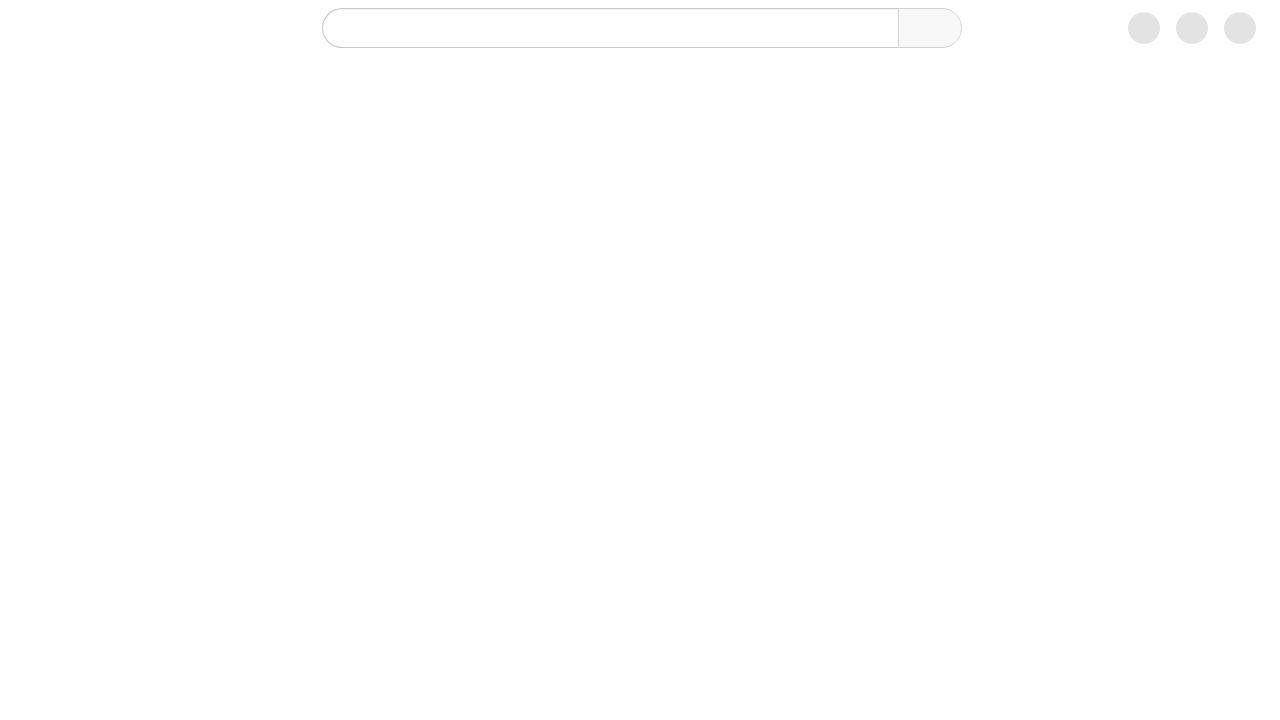

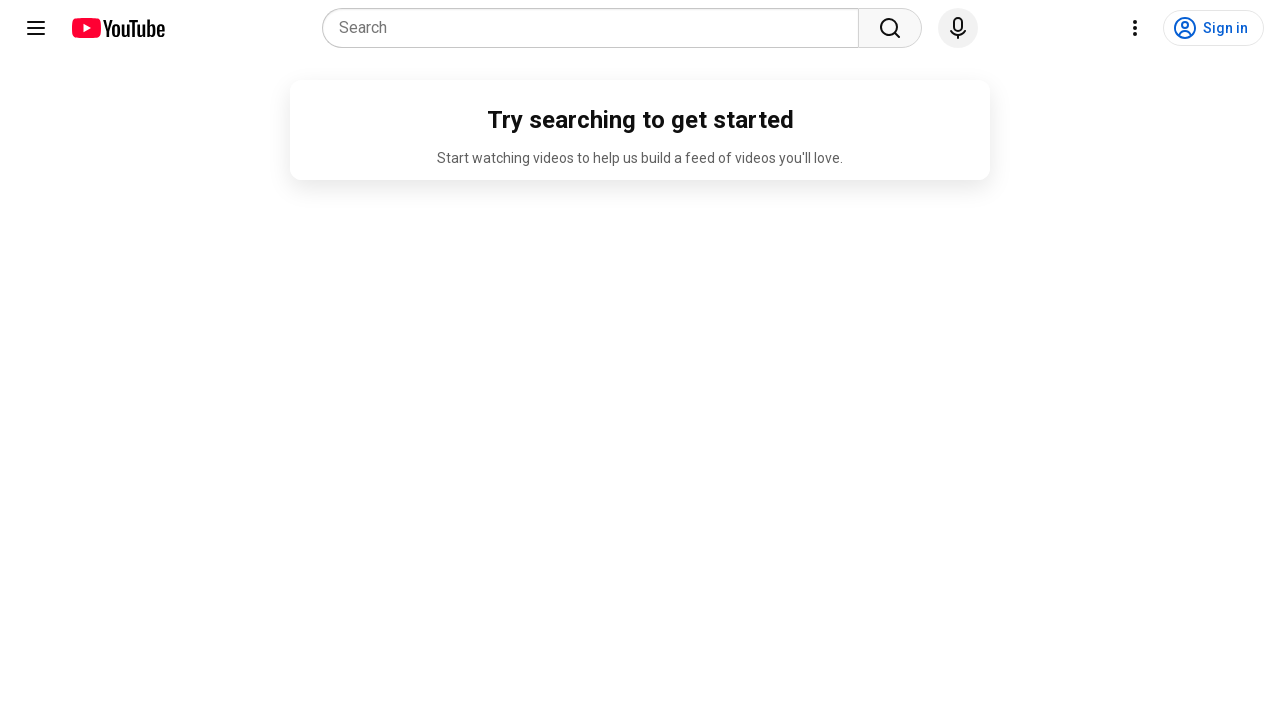